Tests that new todo items are appended to the bottom of the list by creating 3 items and verifying the count and order.

Starting URL: https://demo.playwright.dev/todomvc

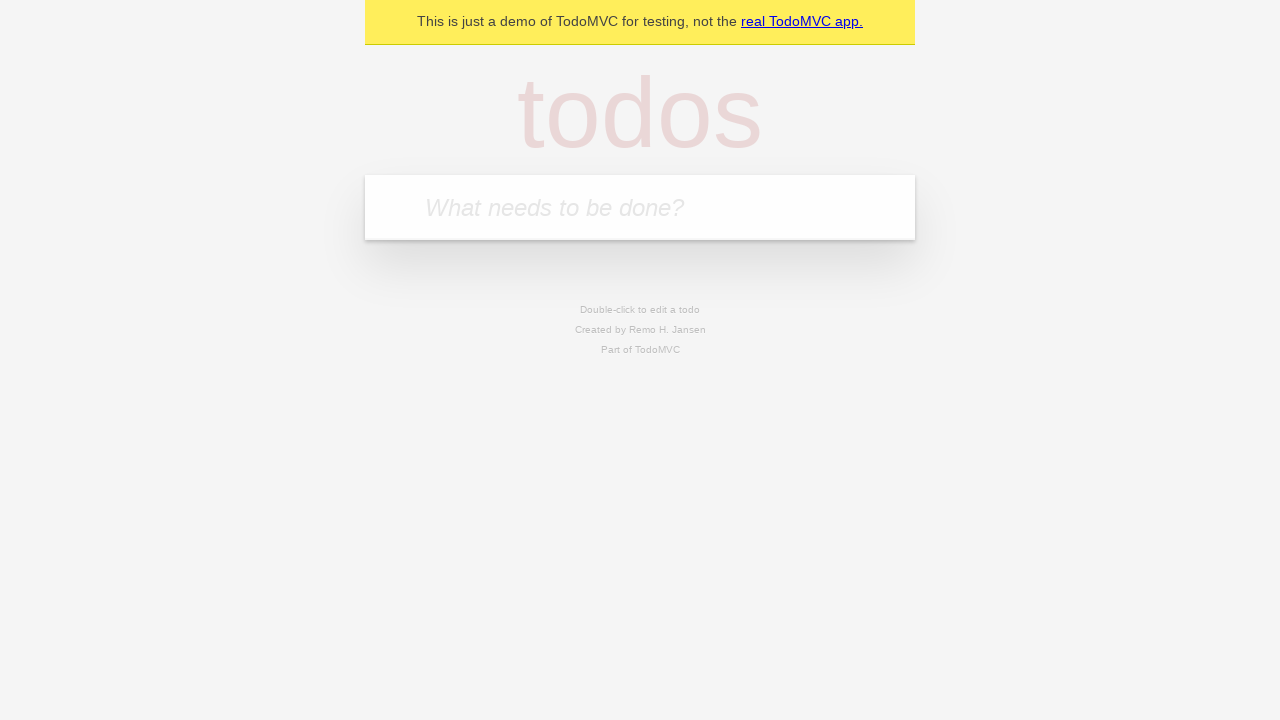

Filled first todo input with 'buy some cheese' on internal:attr=[placeholder="What needs to be done?"i]
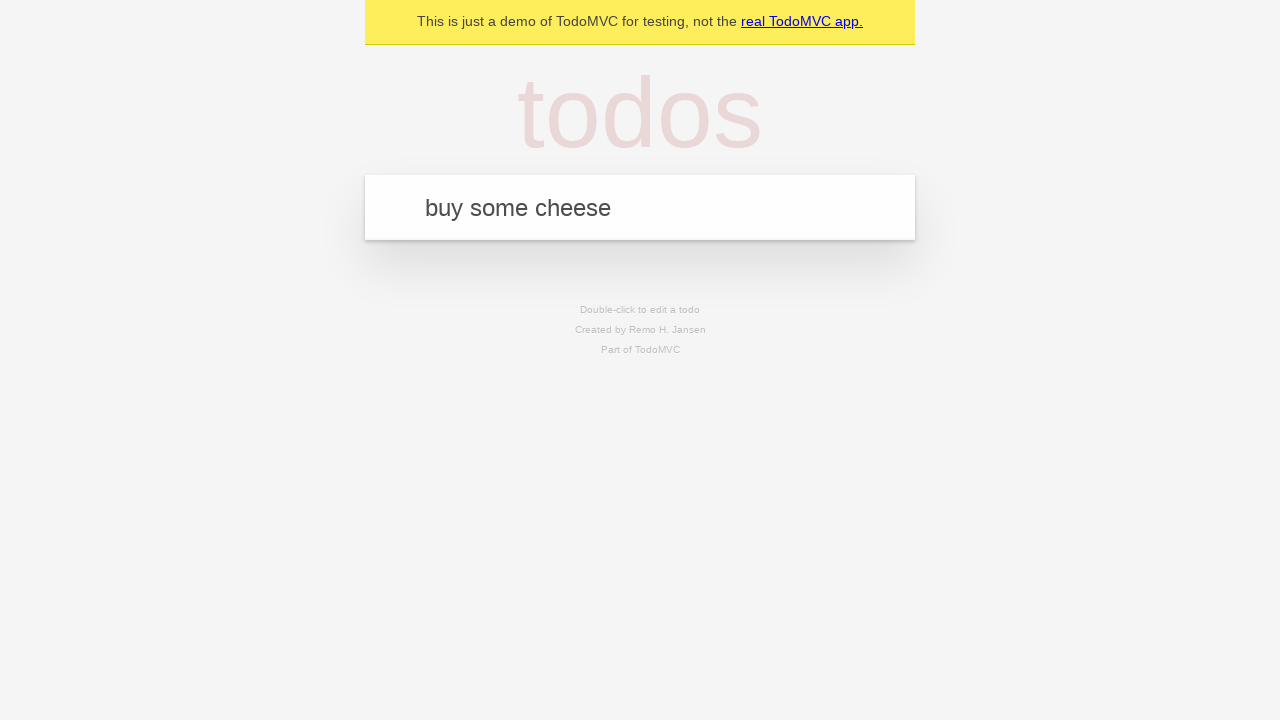

Pressed Enter to create first todo item on internal:attr=[placeholder="What needs to be done?"i]
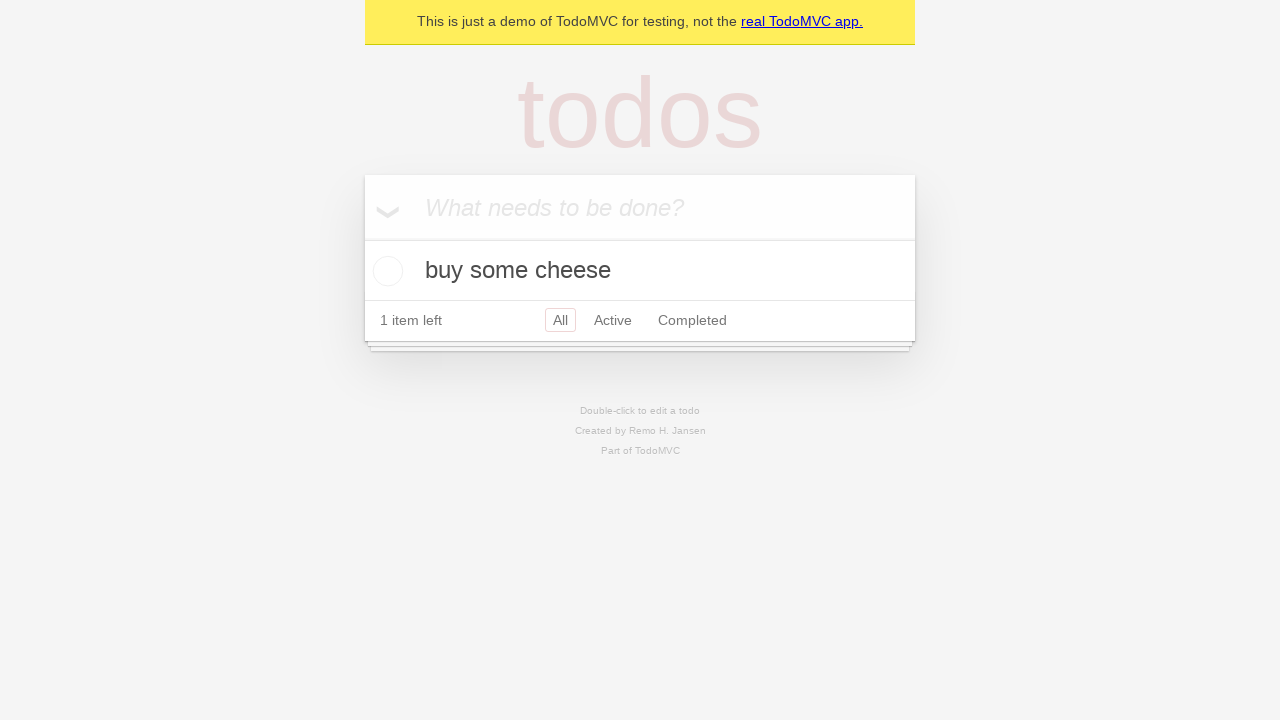

Filled second todo input with 'feed the cat' on internal:attr=[placeholder="What needs to be done?"i]
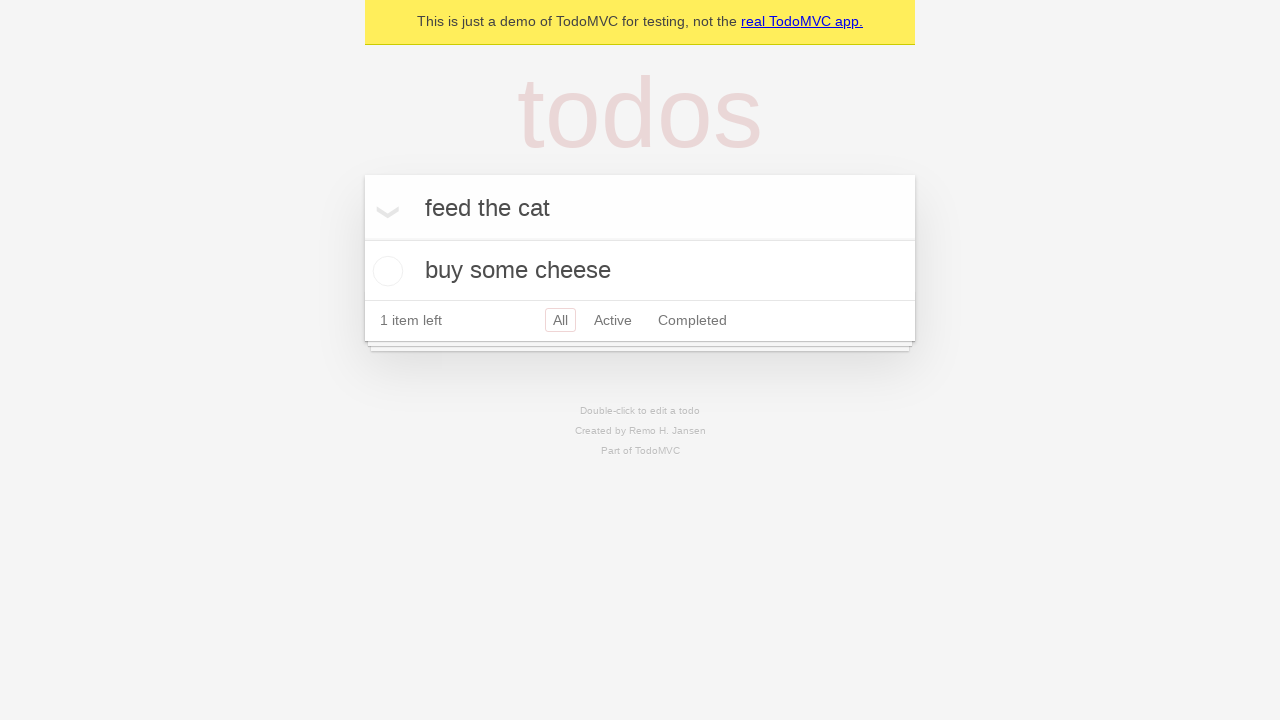

Pressed Enter to create second todo item on internal:attr=[placeholder="What needs to be done?"i]
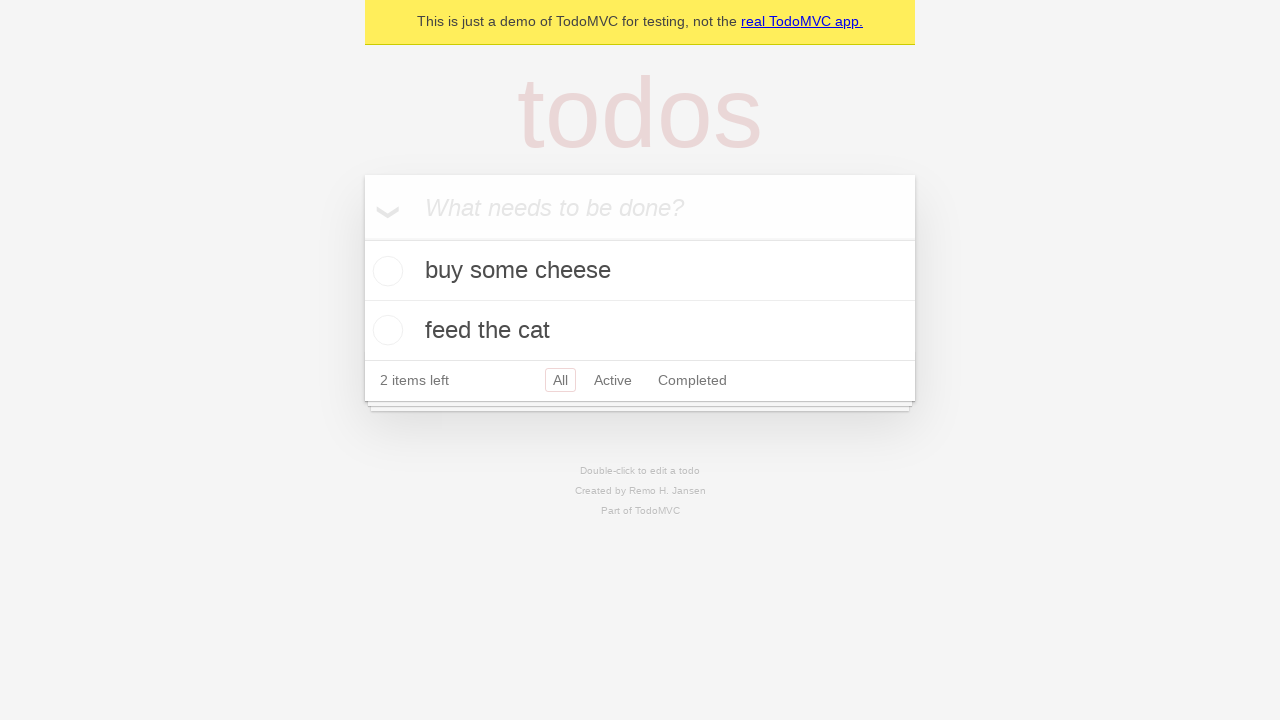

Filled third todo input with 'book a doctors appointment' on internal:attr=[placeholder="What needs to be done?"i]
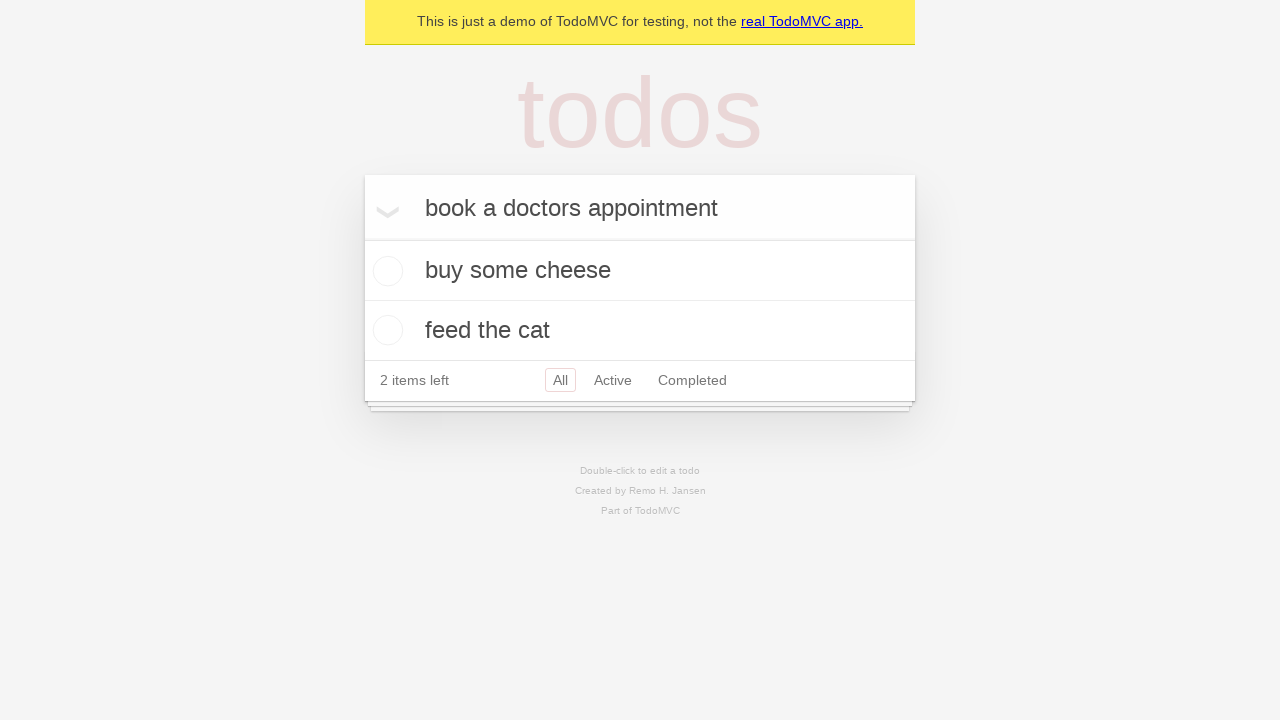

Pressed Enter to create third todo item on internal:attr=[placeholder="What needs to be done?"i]
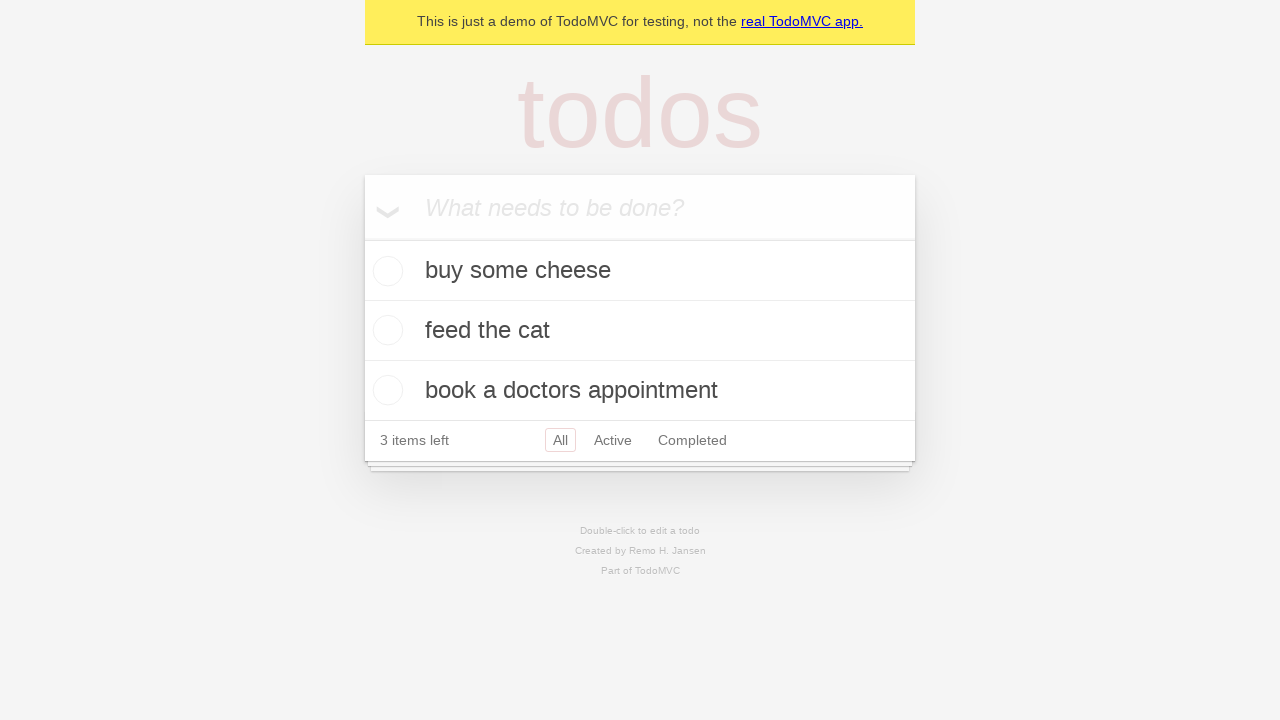

Waited for todo count element to load - all 3 items created
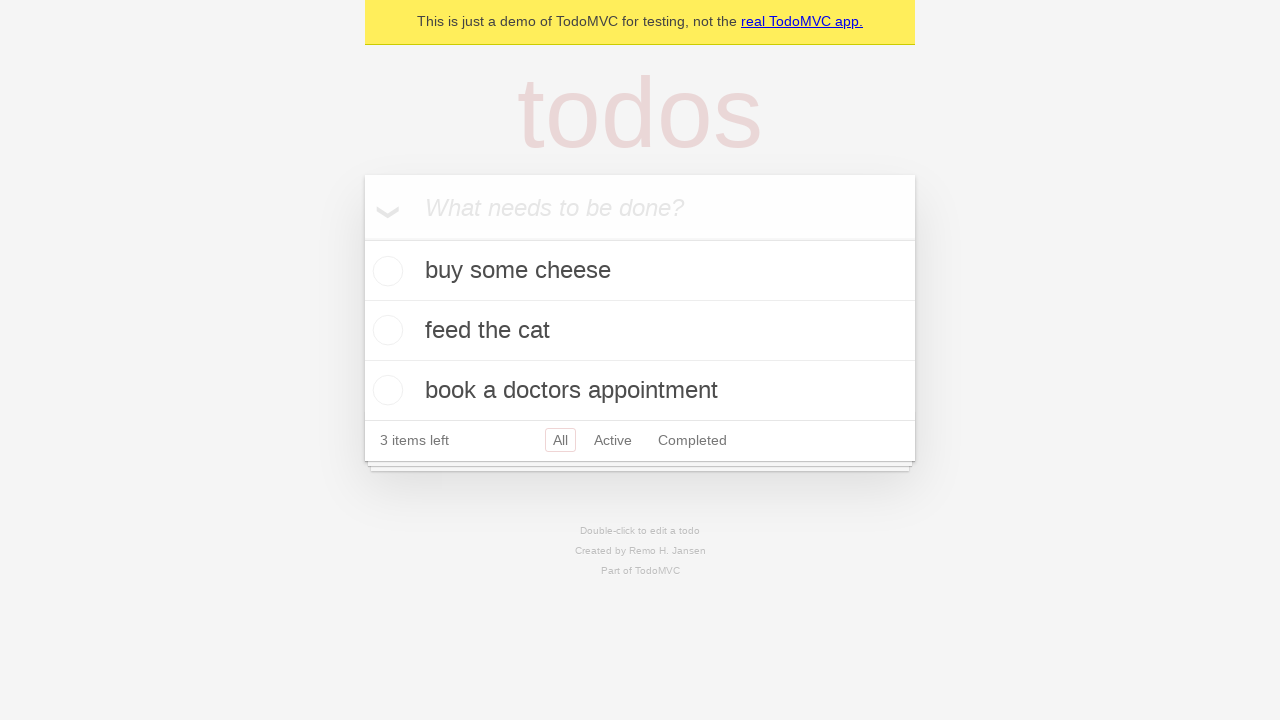

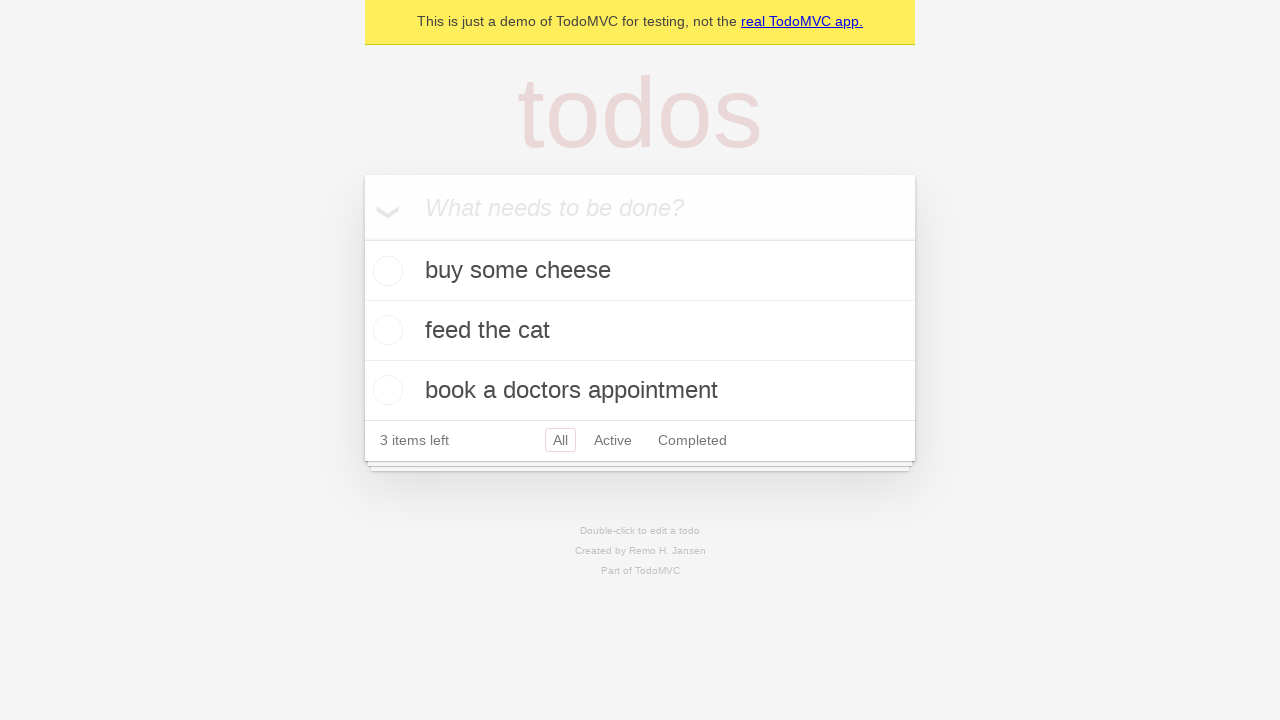